Tests drag and drop functionality by dragging an element into a target container

Starting URL: https://www.techlearn.in/code/drag-and-drop/

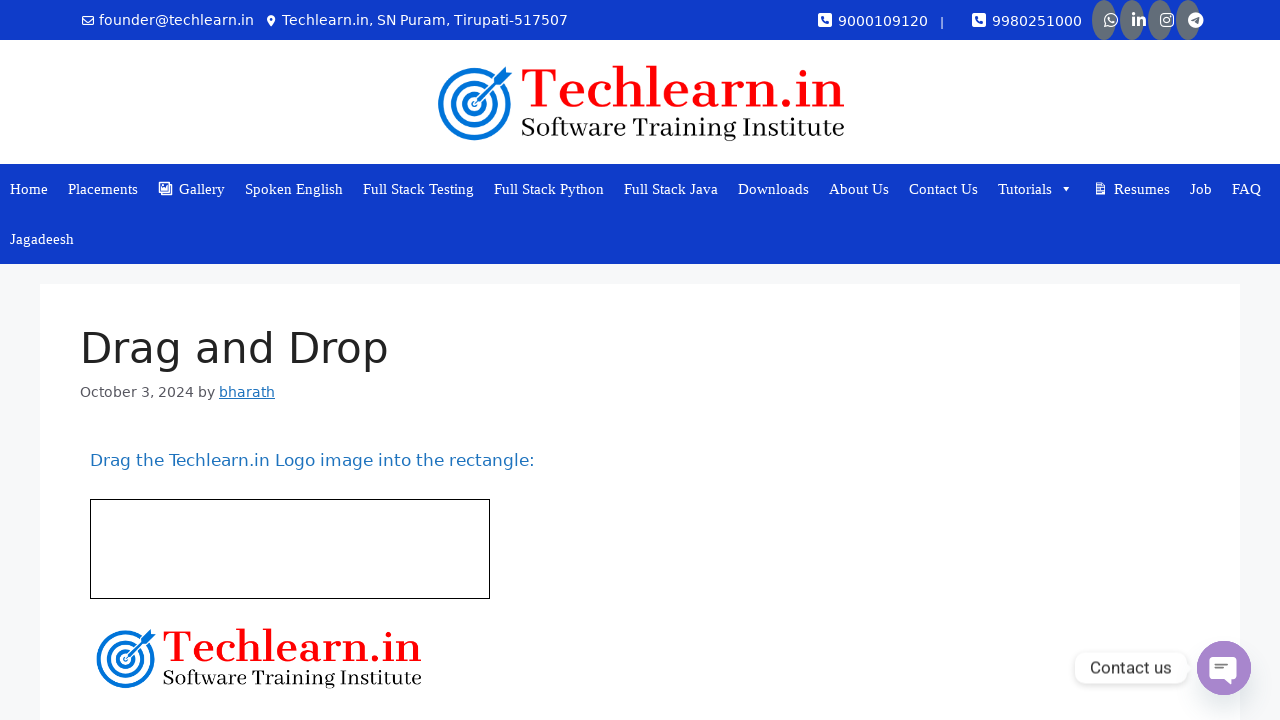

Located drag source element with id 'drag1'
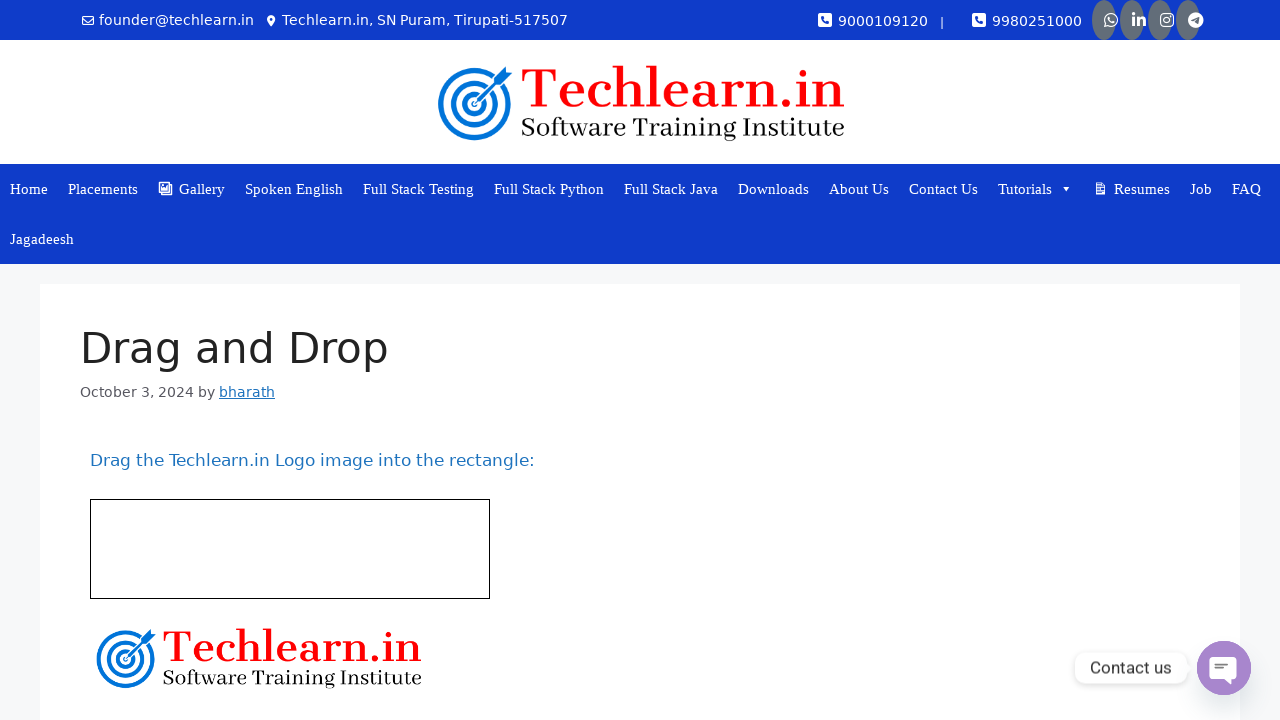

Located target container with id 'div1'
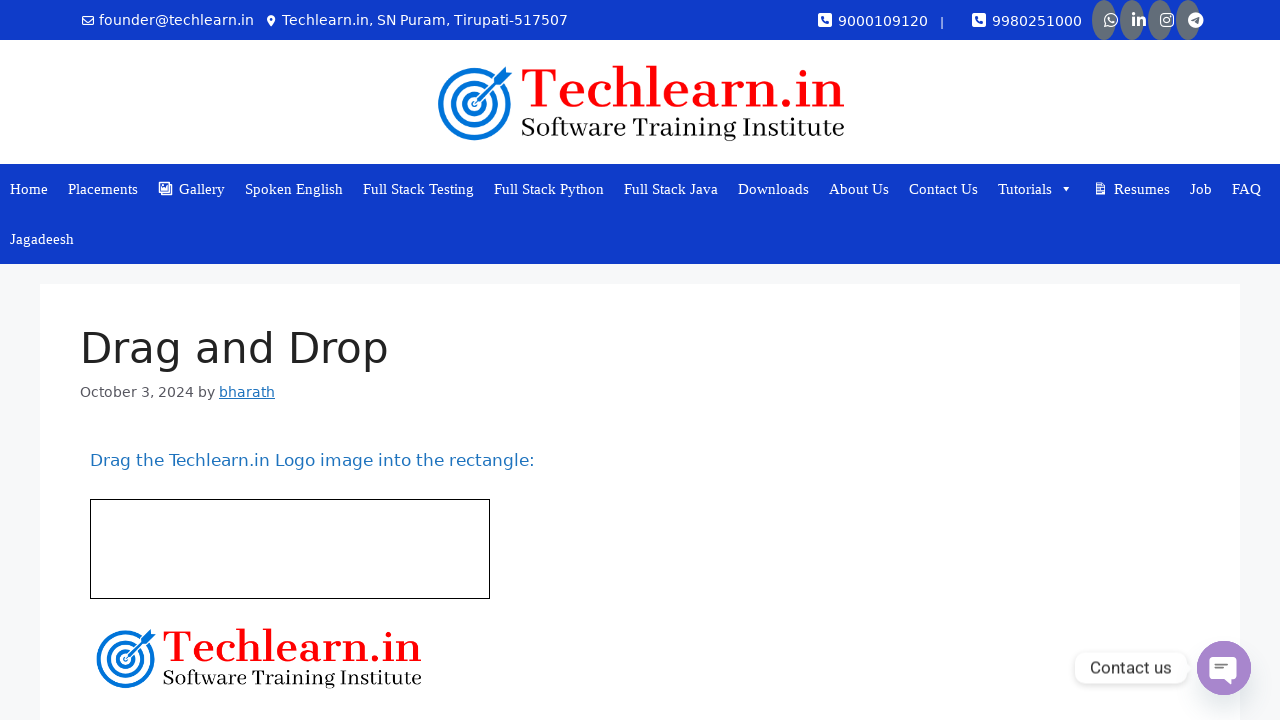

Dragged source element into target container at (290, 549)
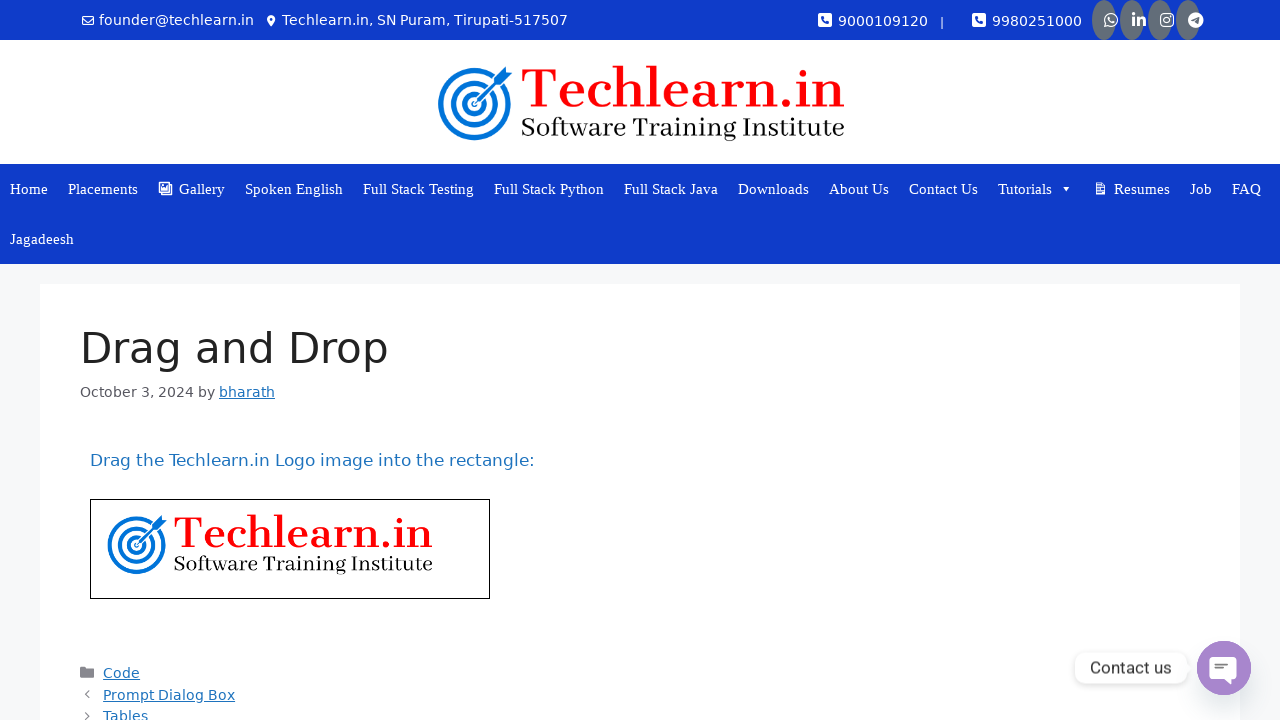

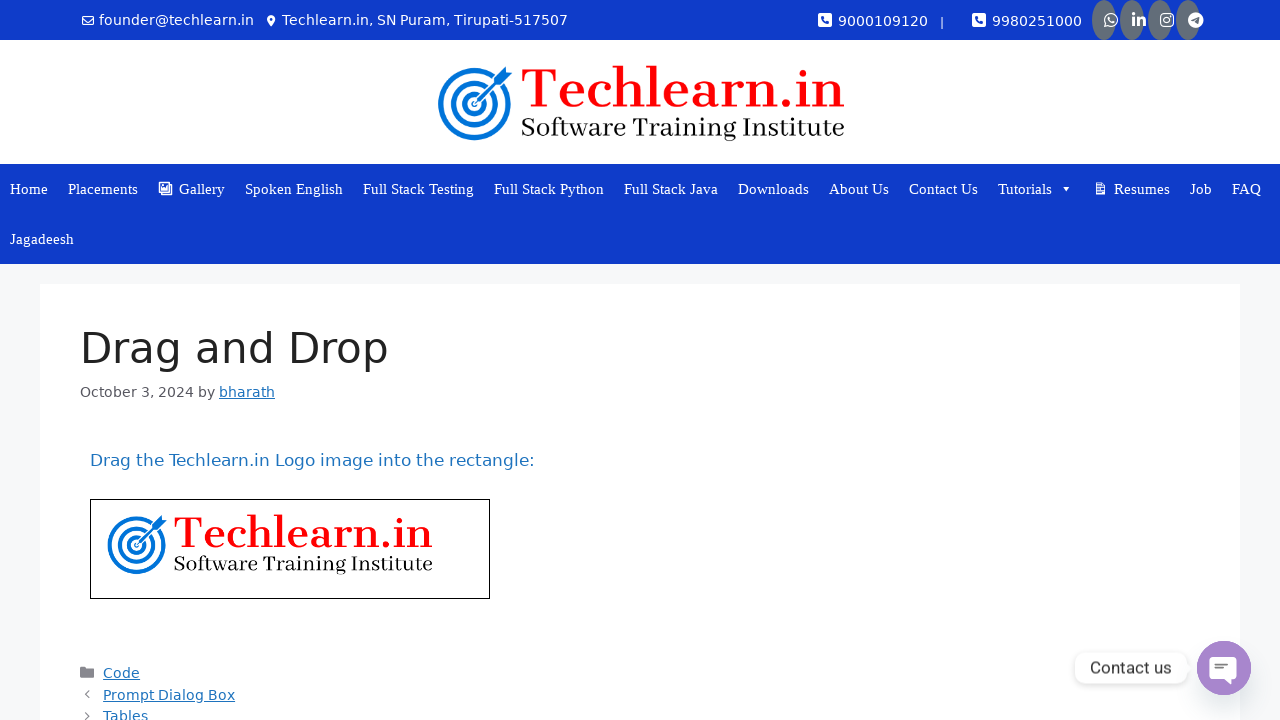